Tests that browser back button works correctly with filter navigation

Starting URL: https://demo.playwright.dev/todomvc

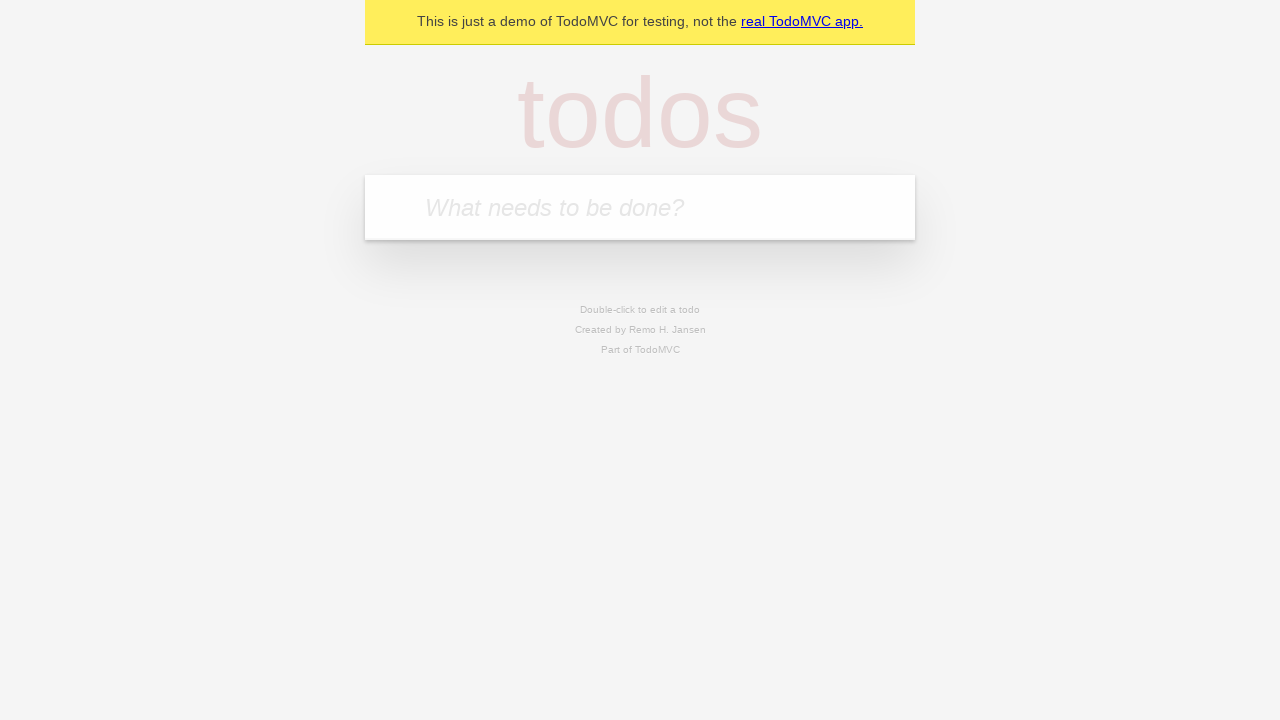

Located the 'What needs to be done?' input field
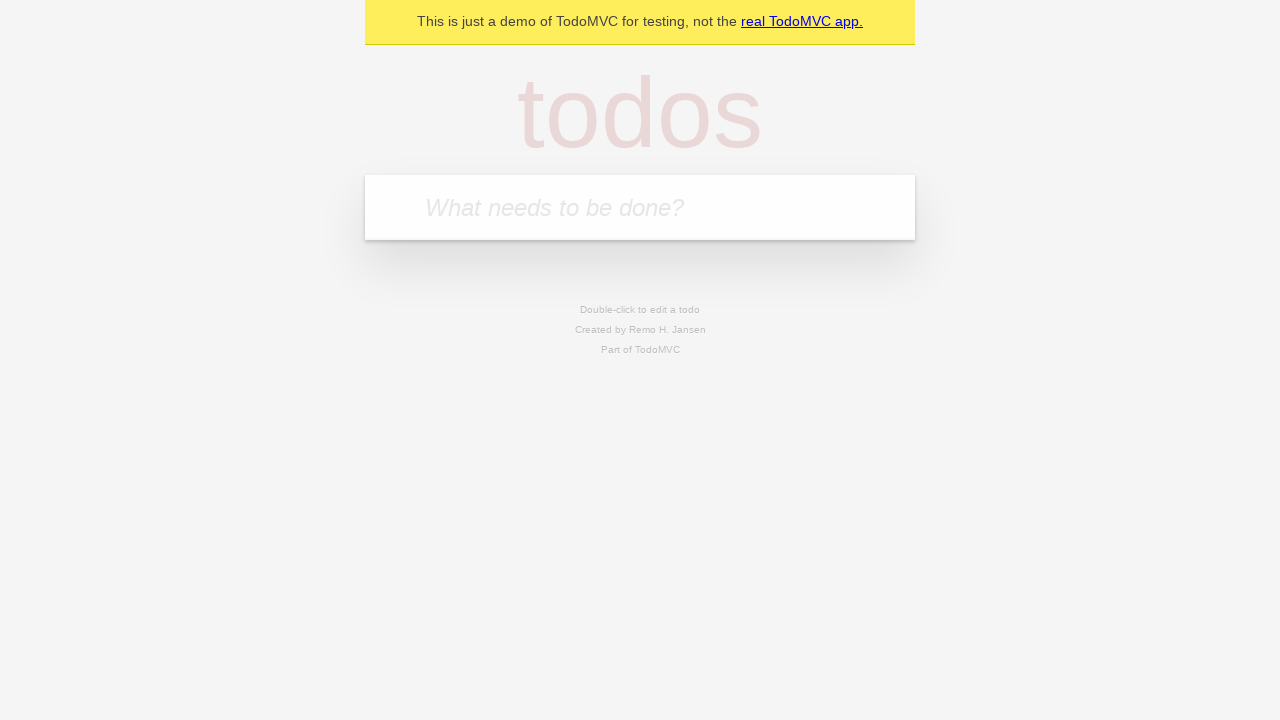

Filled todo input with 'buy some cheese' on internal:attr=[placeholder="What needs to be done?"i]
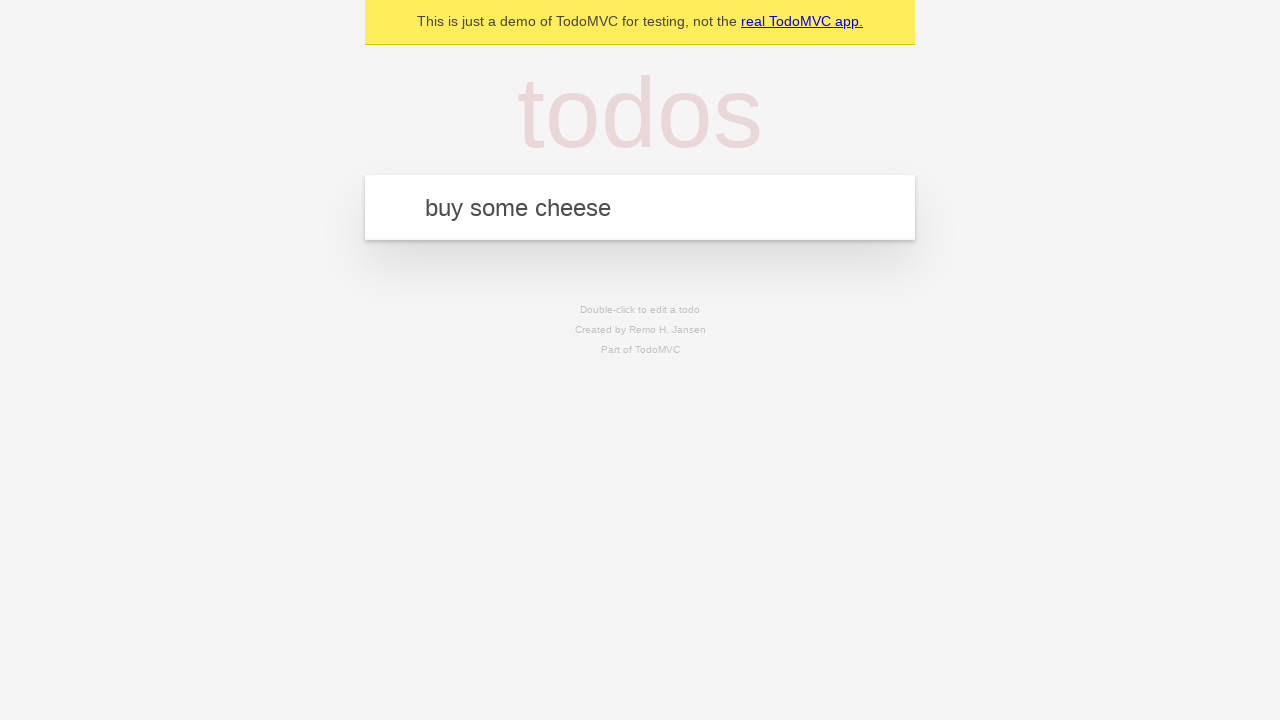

Pressed Enter to add todo 'buy some cheese' on internal:attr=[placeholder="What needs to be done?"i]
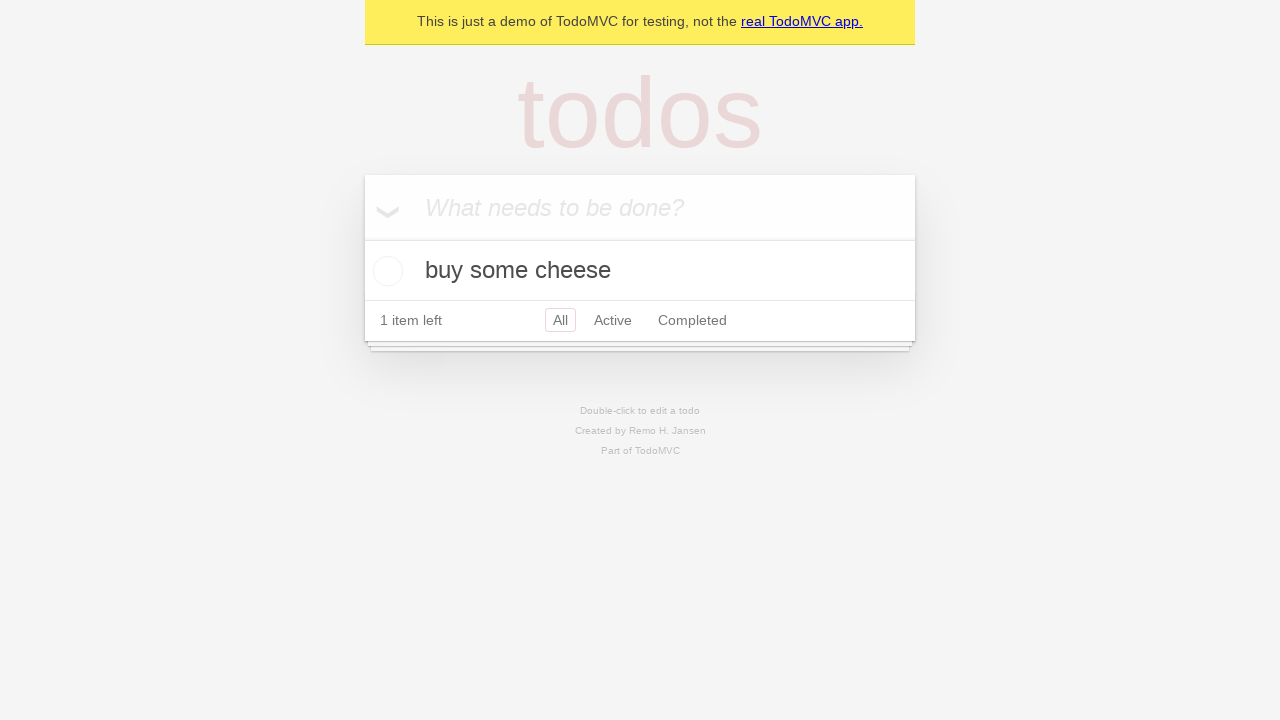

Filled todo input with 'feed the cat' on internal:attr=[placeholder="What needs to be done?"i]
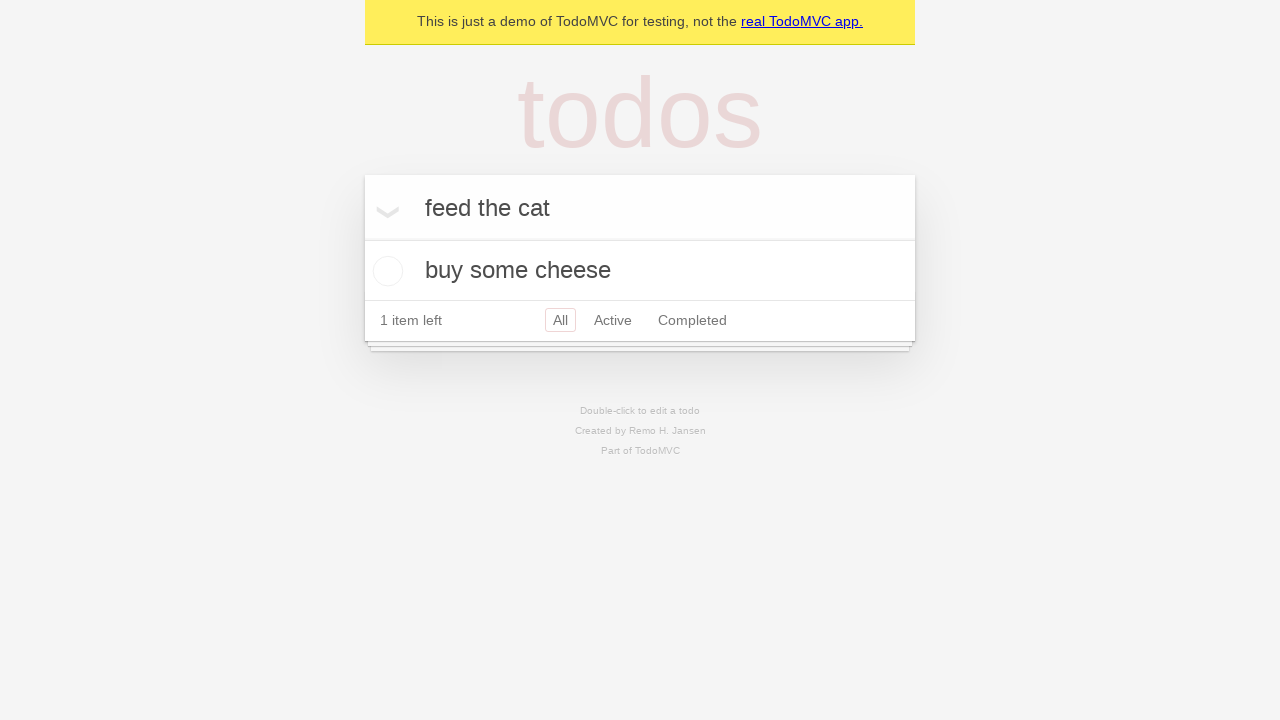

Pressed Enter to add todo 'feed the cat' on internal:attr=[placeholder="What needs to be done?"i]
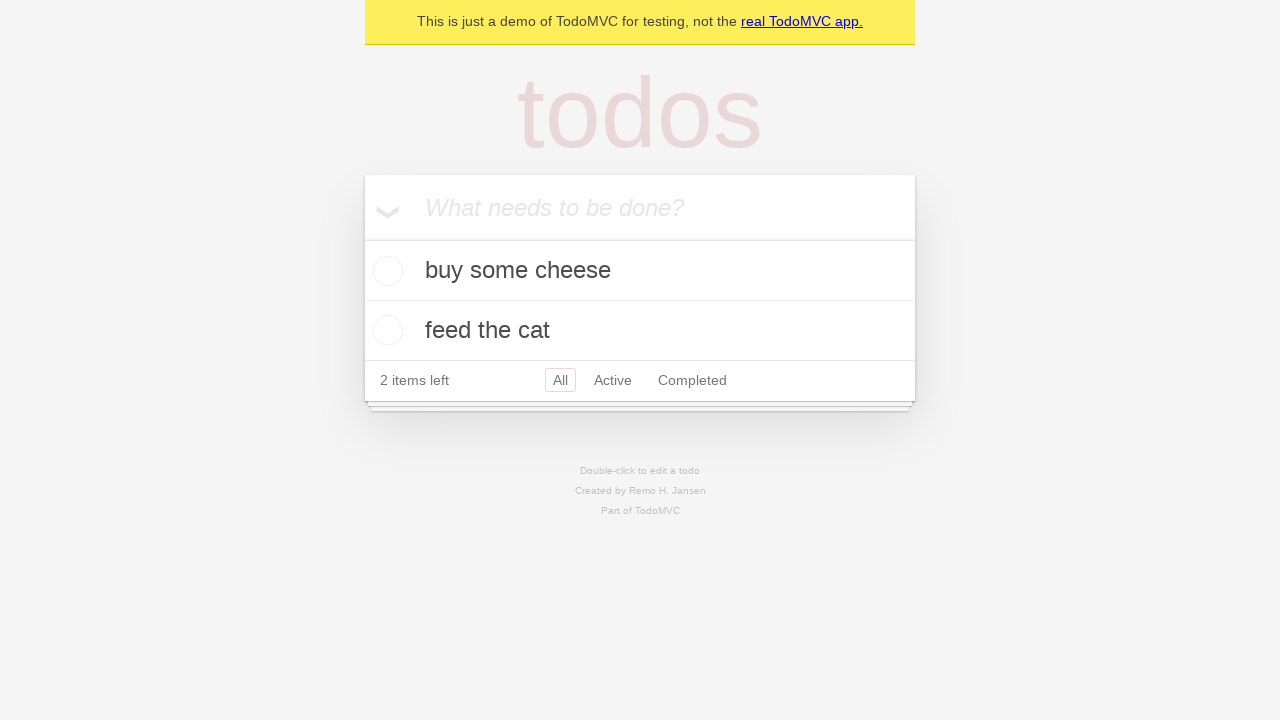

Filled todo input with 'book a doctors appointment' on internal:attr=[placeholder="What needs to be done?"i]
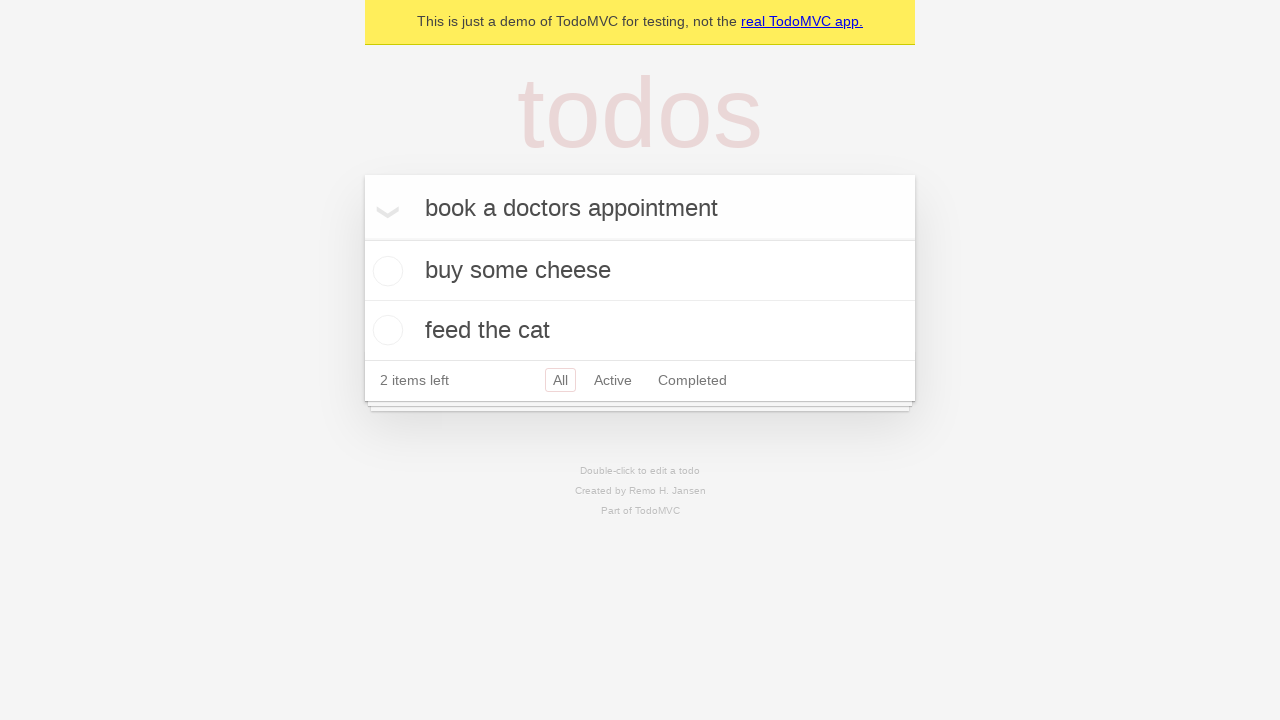

Pressed Enter to add todo 'book a doctors appointment' on internal:attr=[placeholder="What needs to be done?"i]
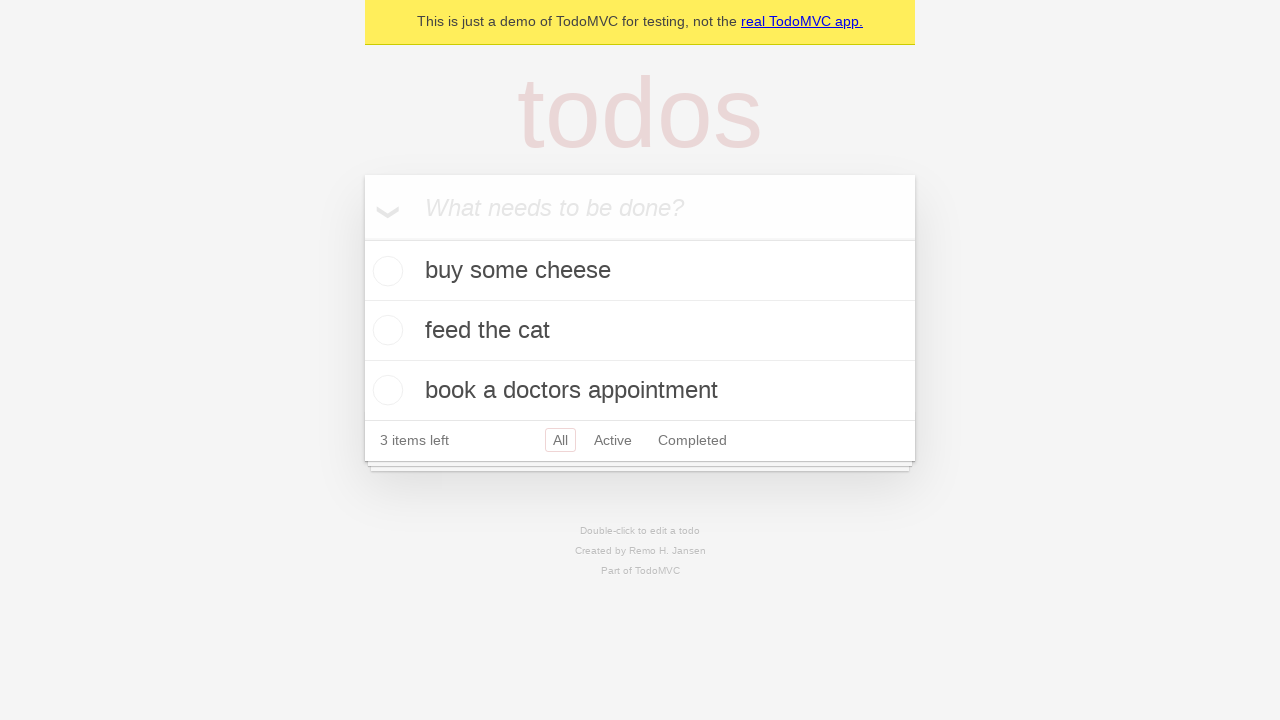

All 3 todo items loaded
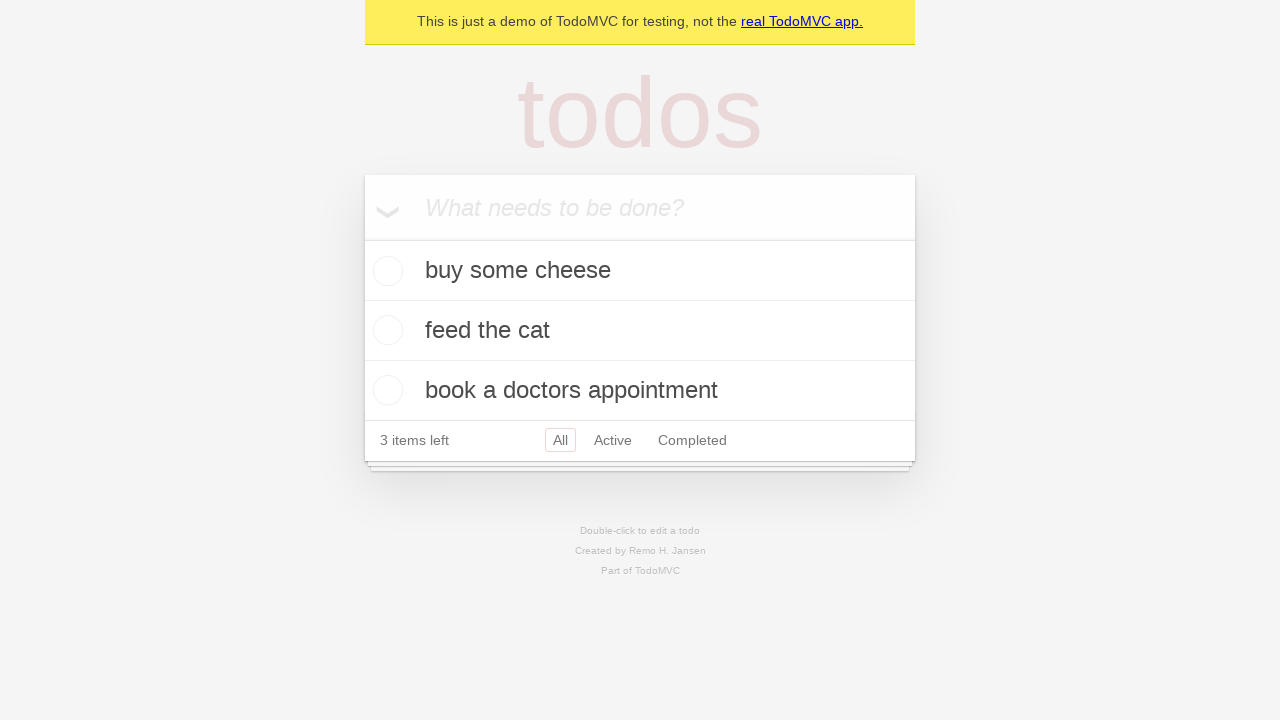

Checked the second todo item at (385, 330) on internal:testid=[data-testid="todo-item"s] >> nth=1 >> internal:role=checkbox
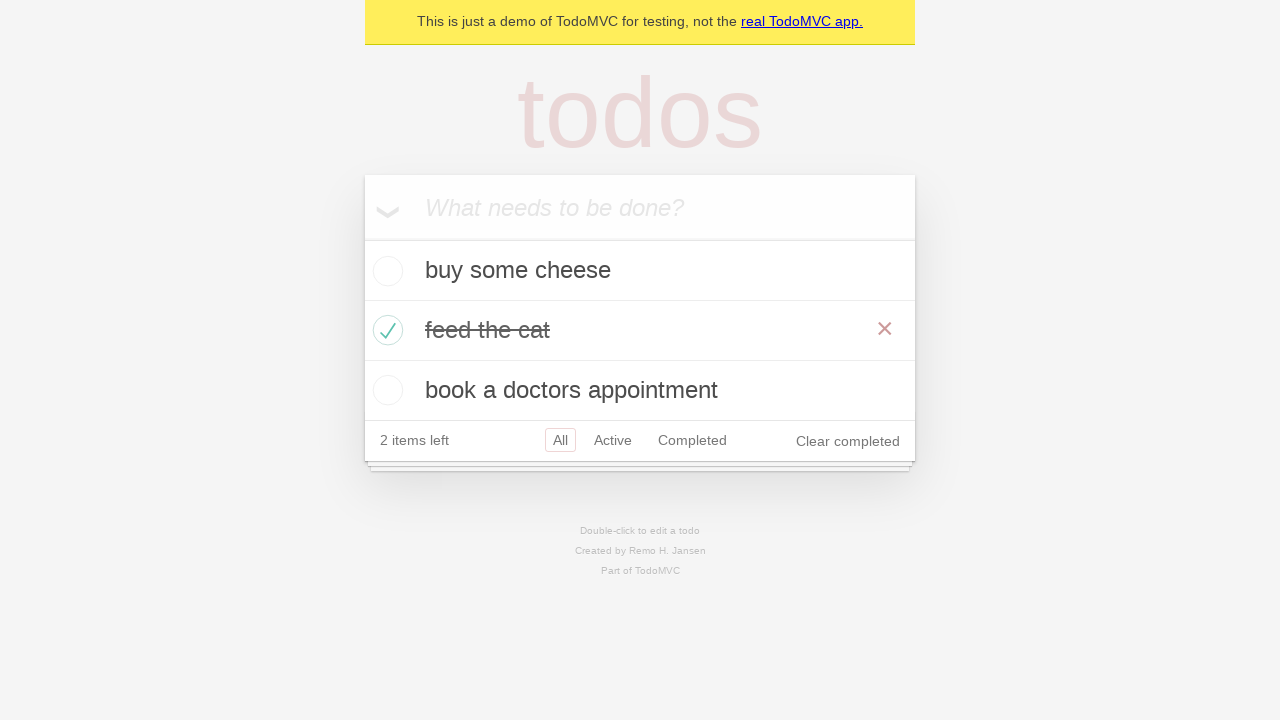

Clicked 'All' filter at (560, 440) on internal:role=link[name="All"i]
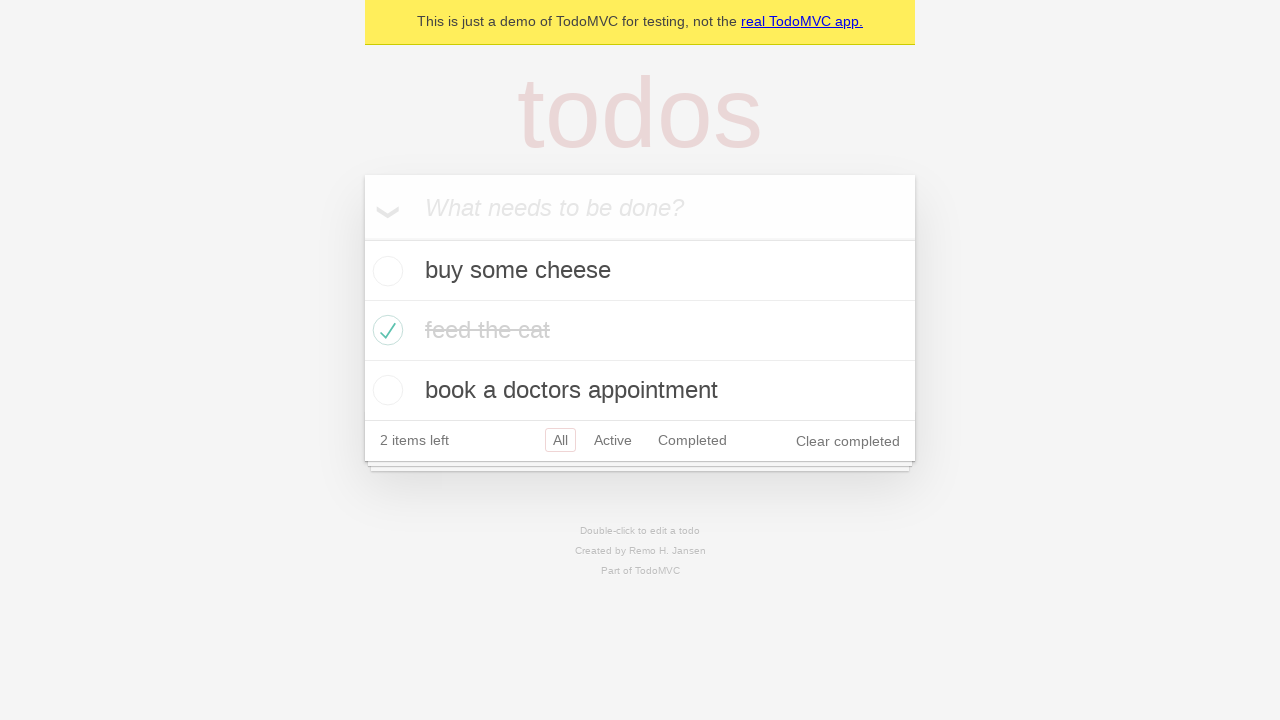

Clicked 'Active' filter at (613, 440) on internal:role=link[name="Active"i]
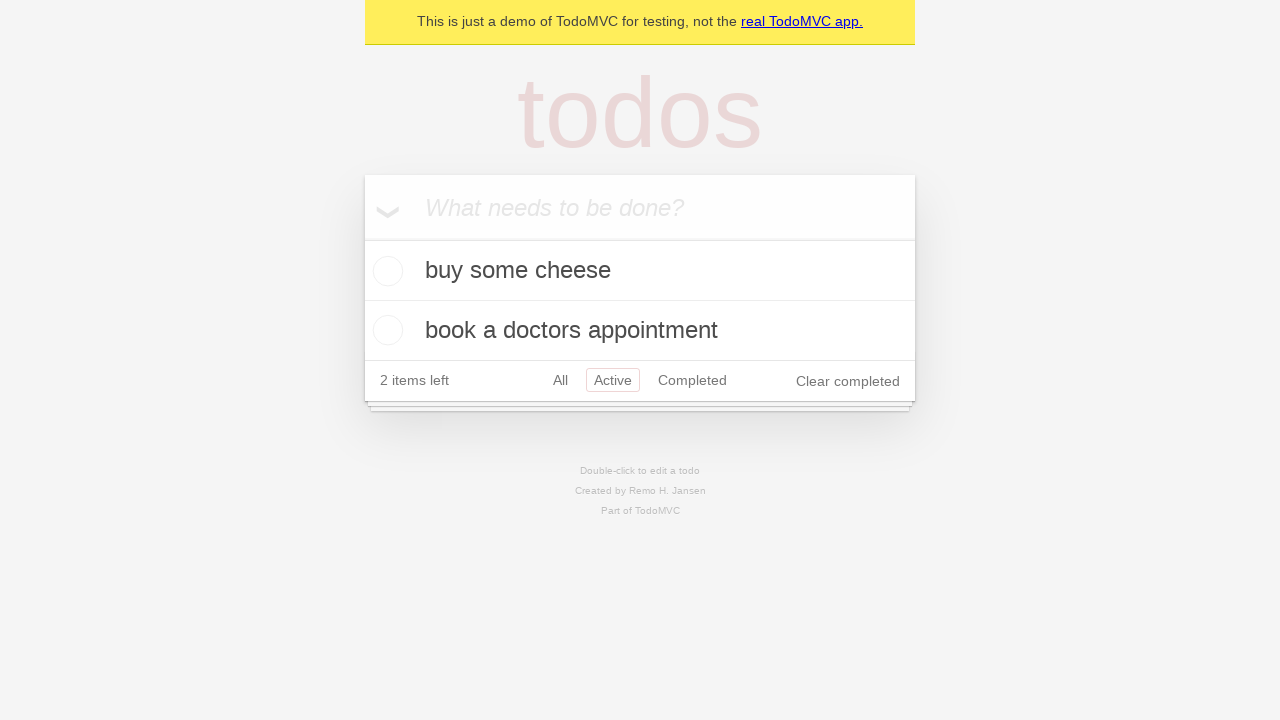

Clicked 'Completed' filter at (692, 380) on internal:role=link[name="Completed"i]
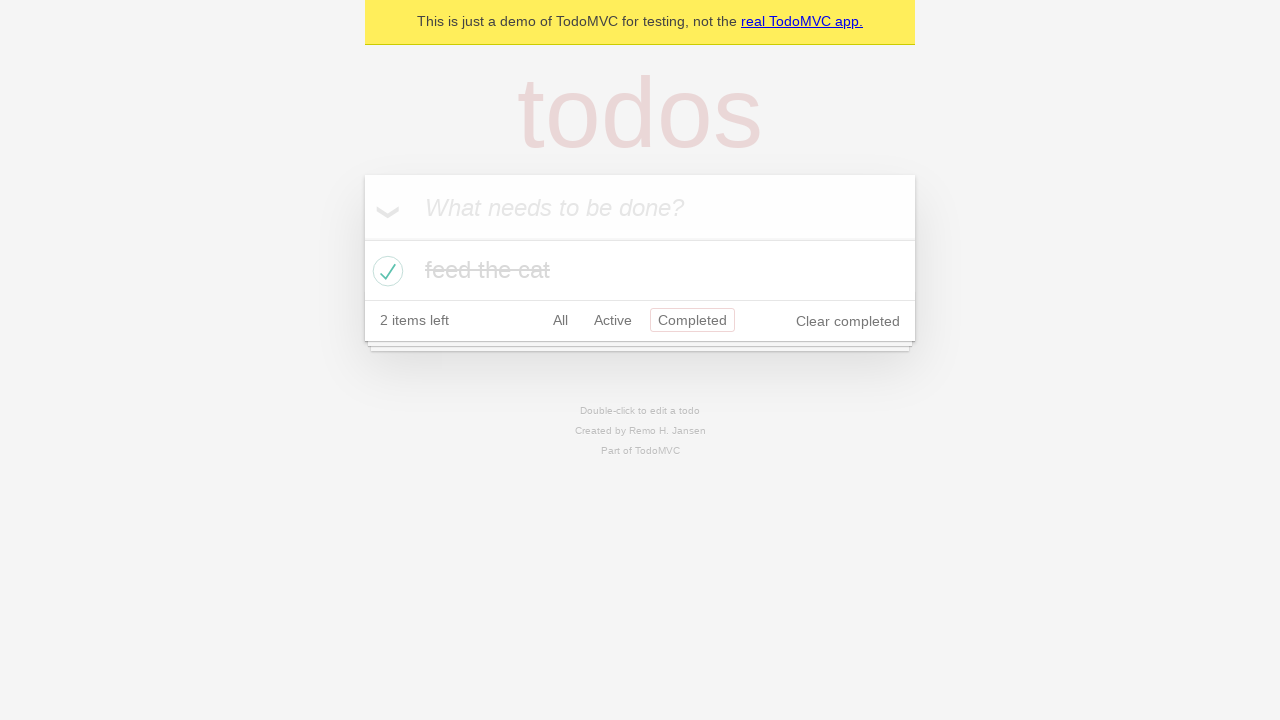

Navigated back using browser back button (from Completed to Active)
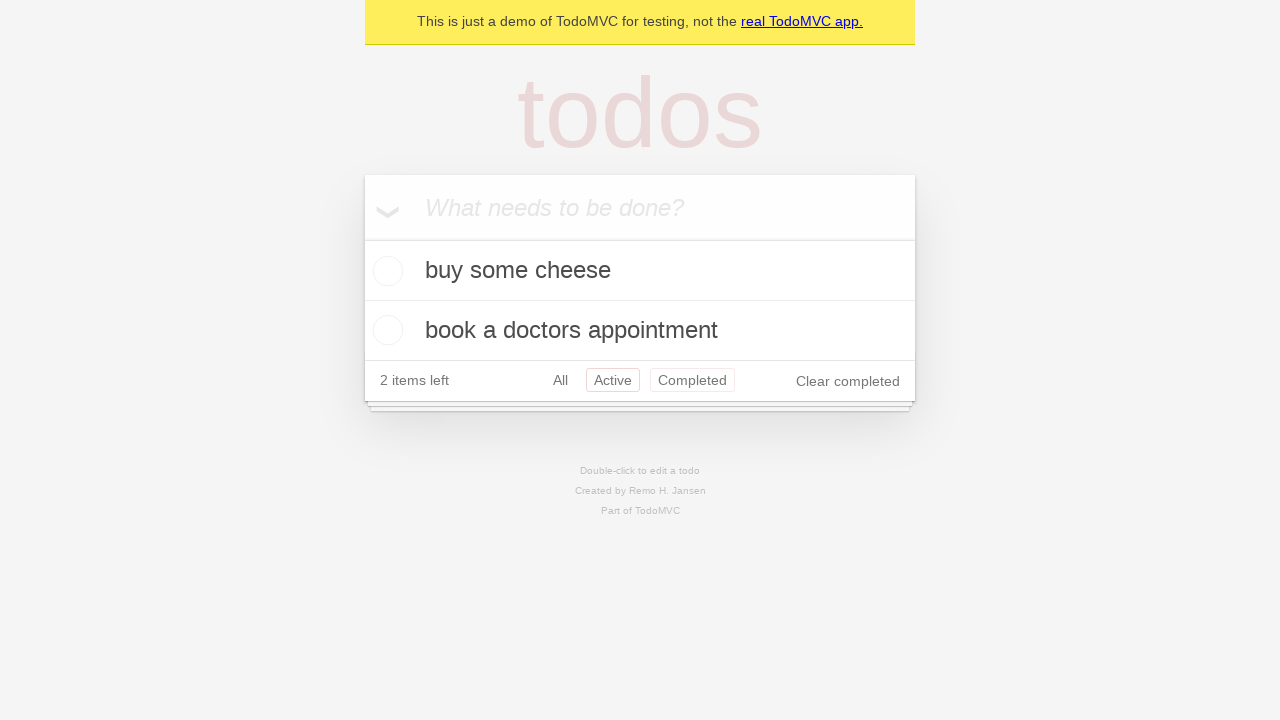

Navigated back using browser back button (from Active to All)
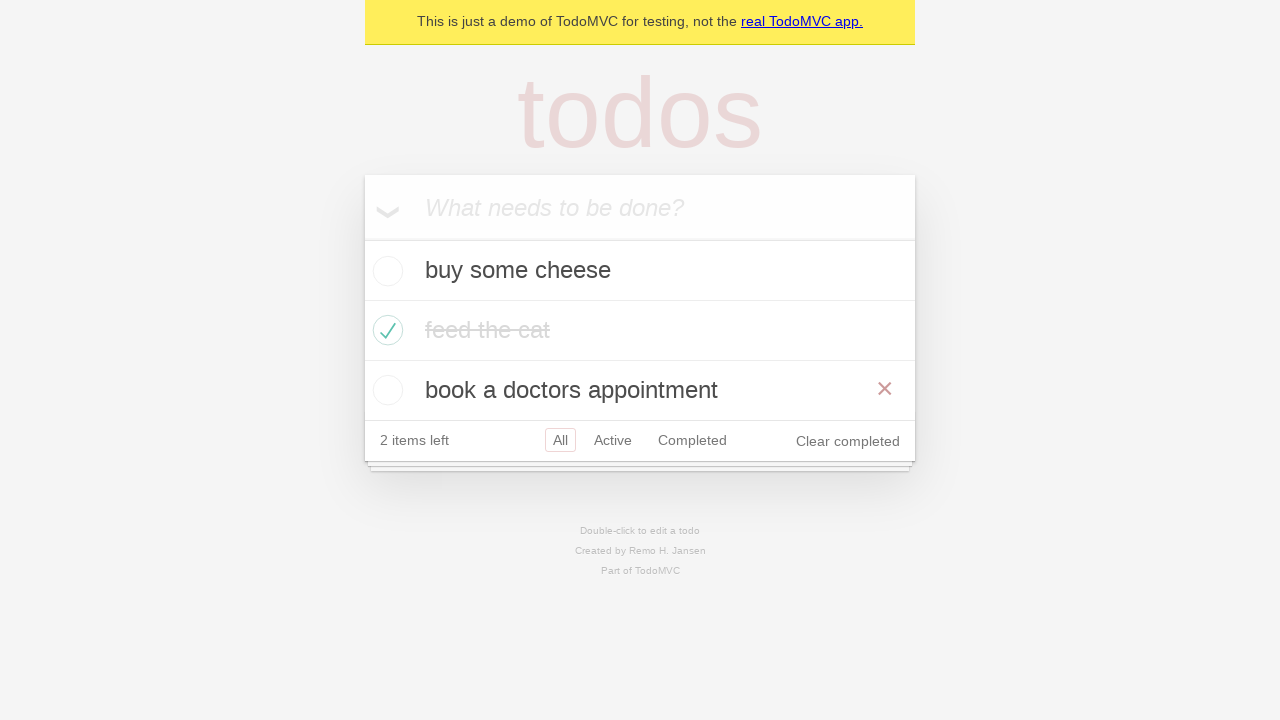

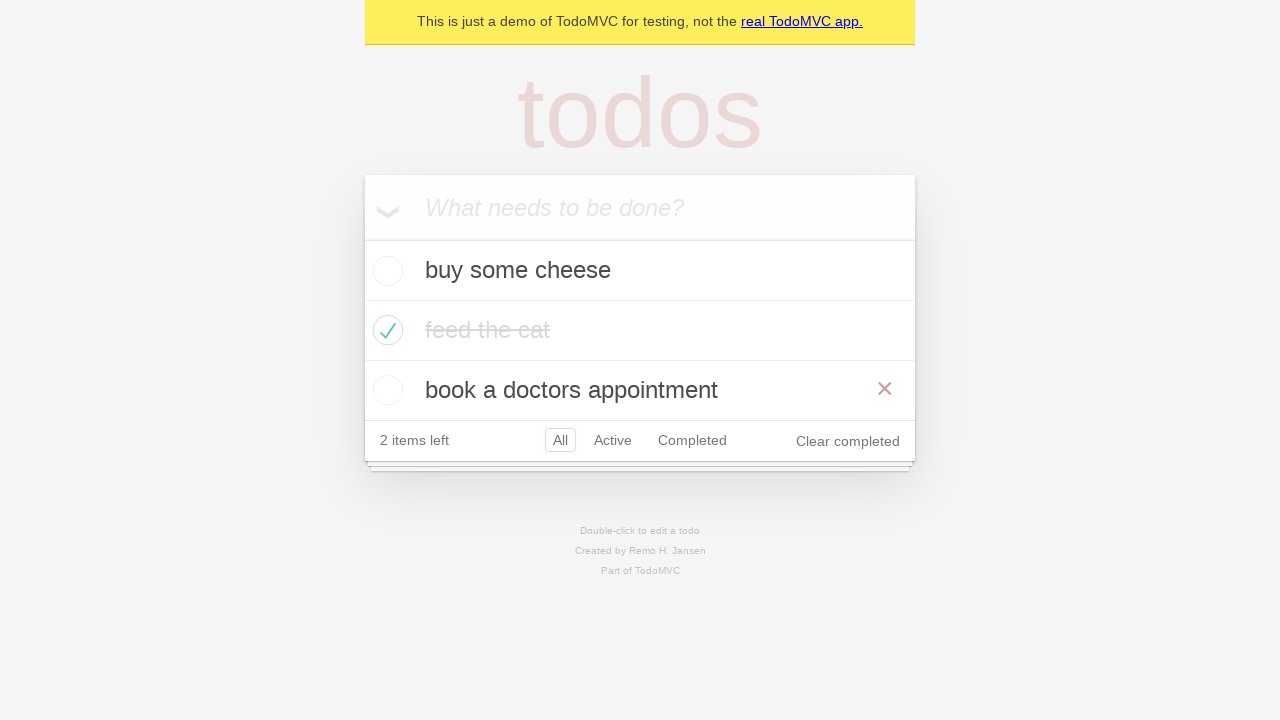